Tests the first checkbox by checking it if it's not already selected

Starting URL: https://the-internet.herokuapp.com/checkboxes

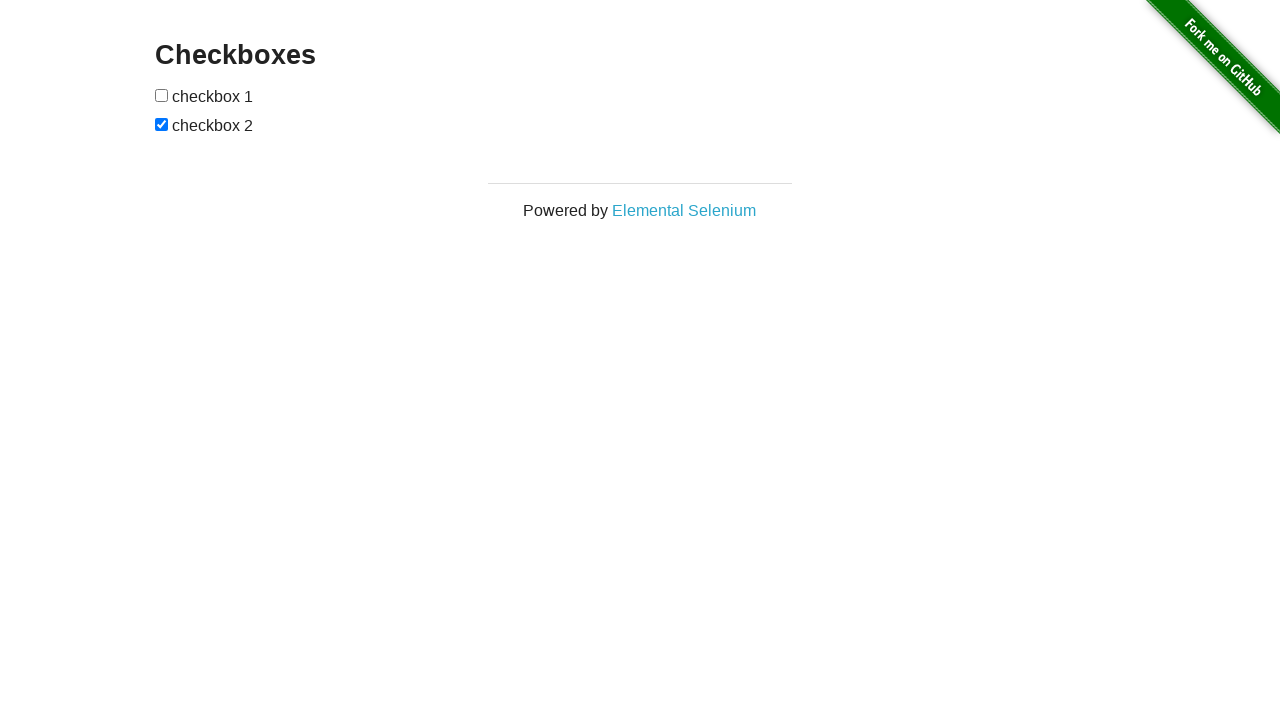

Located the first checkbox element
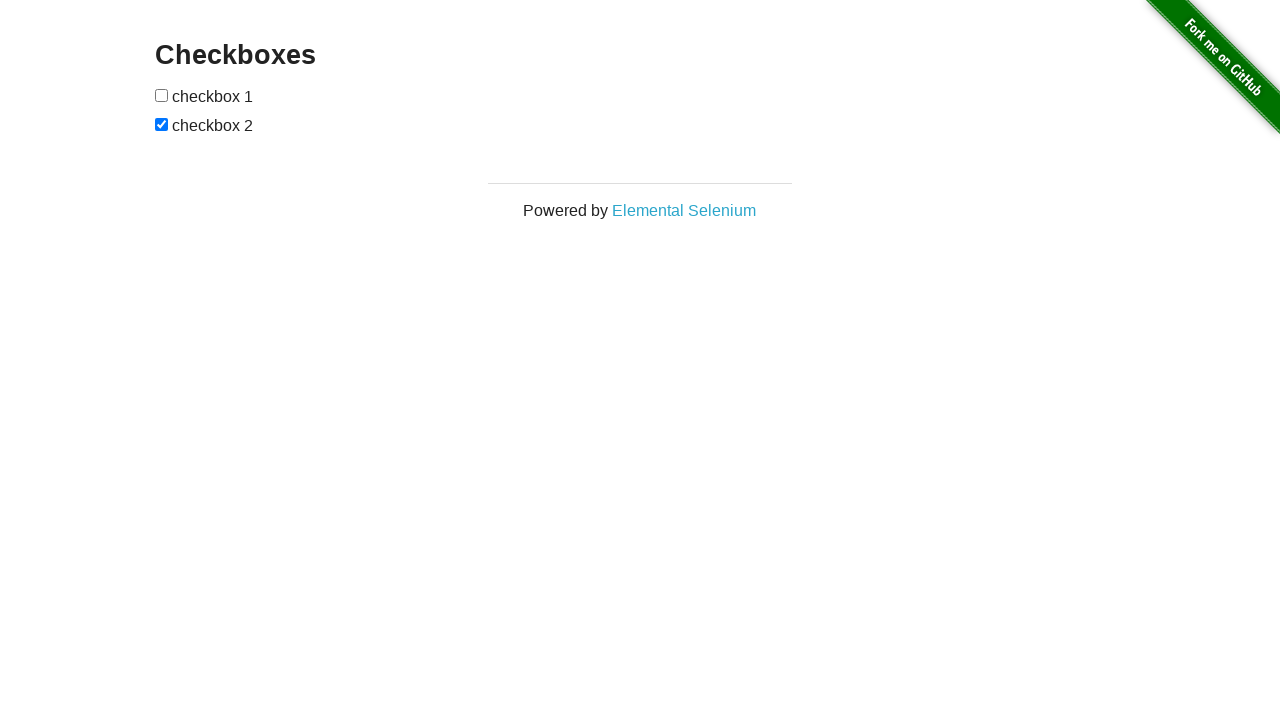

Checked if first checkbox is already selected
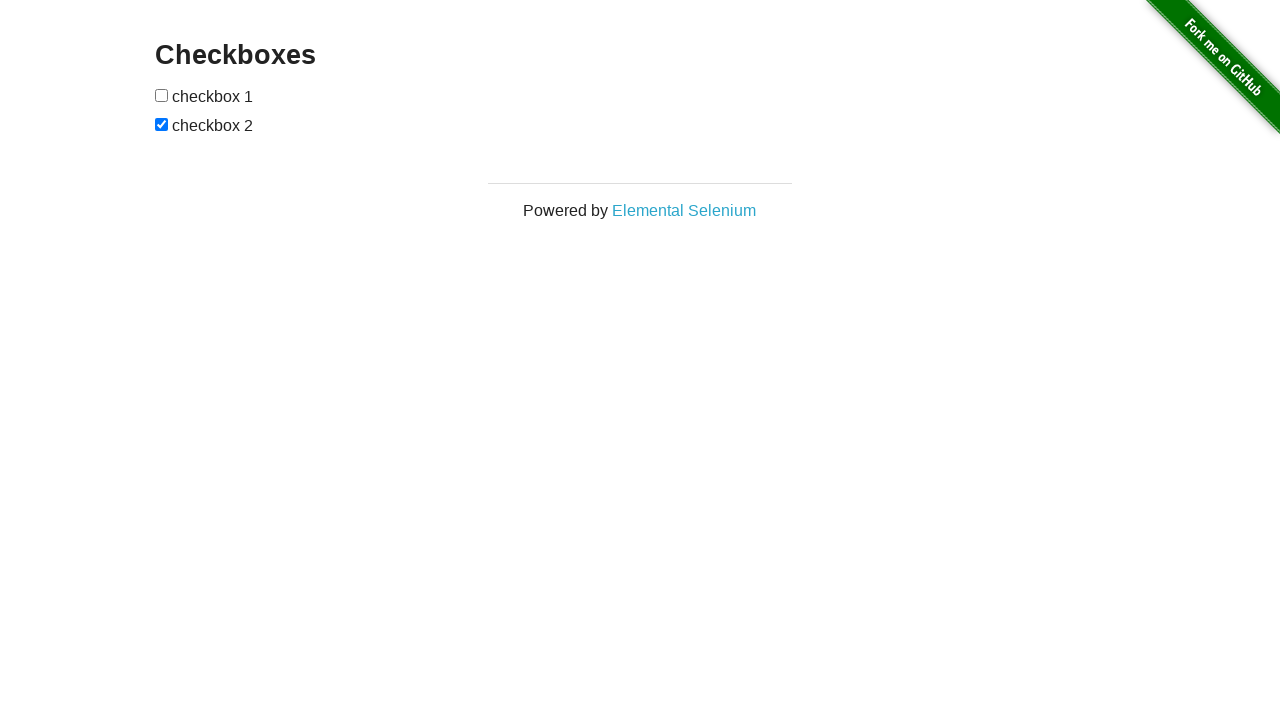

Clicked the first checkbox to select it at (162, 95) on (//input[@type='checkbox'])[1]
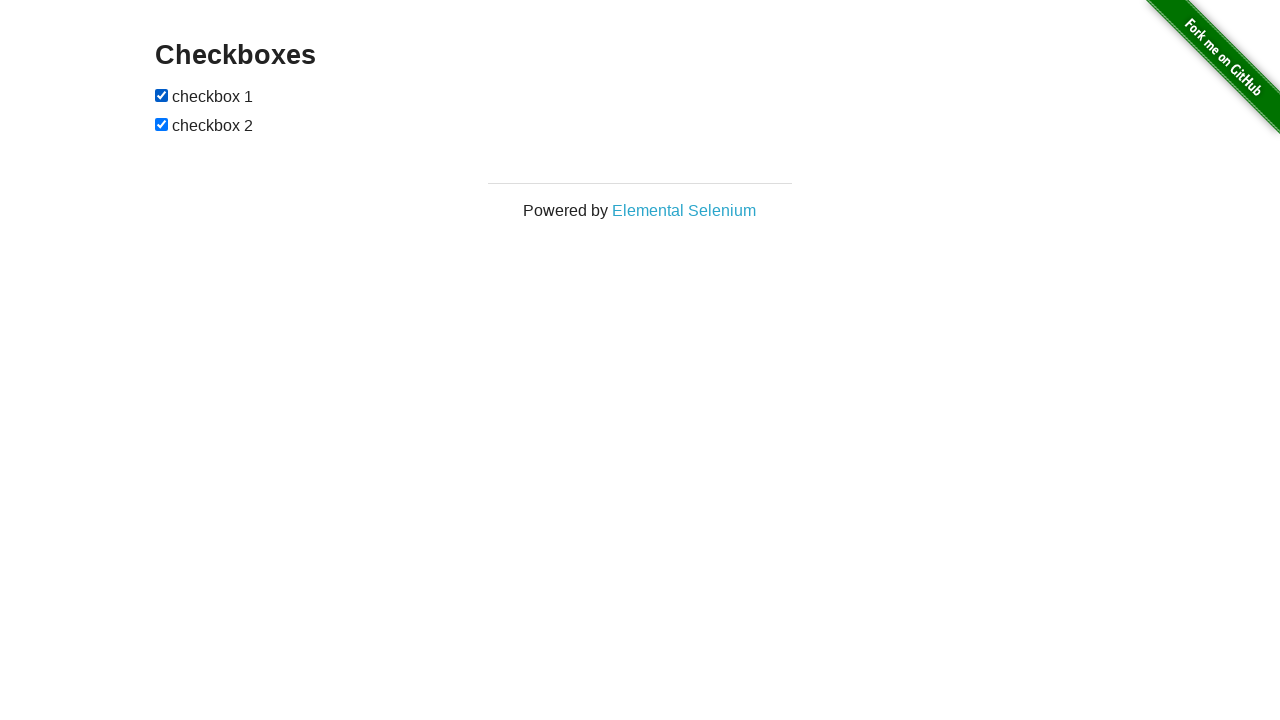

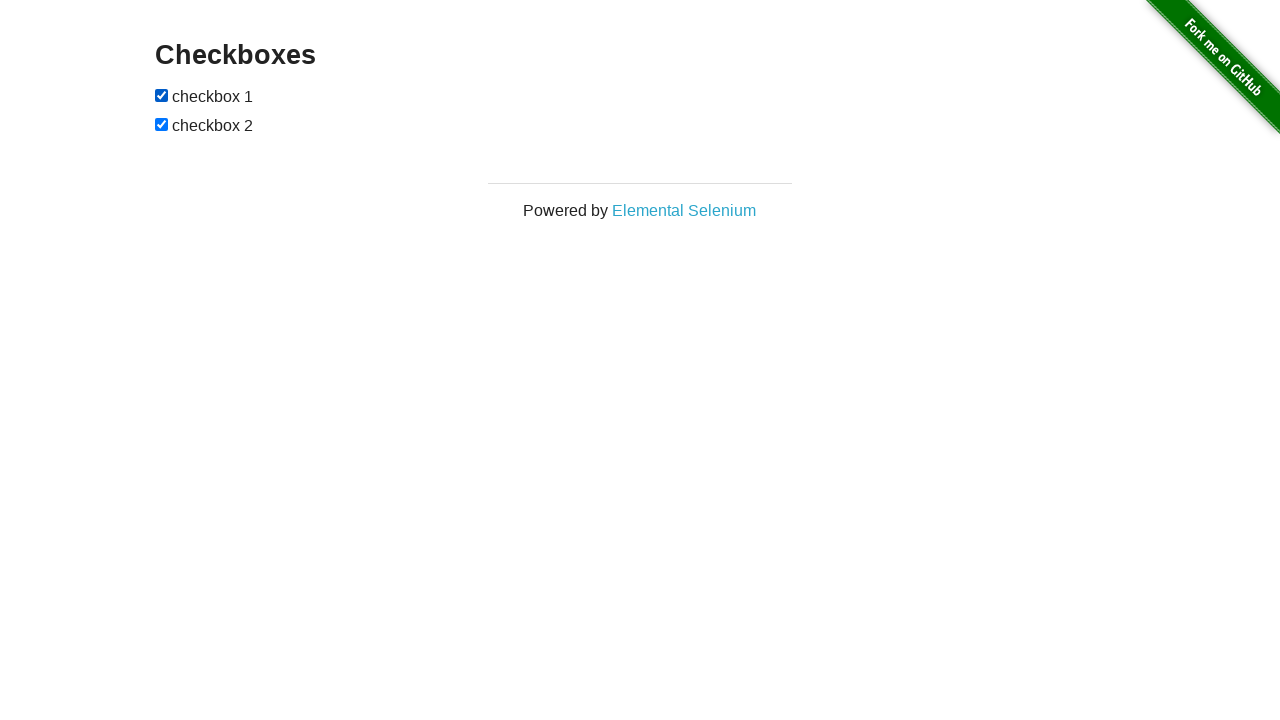